Tests creating a todo list, then navigating into it and adding a todo item, verifying the item appears in the list.

Starting URL: https://eviltester.github.io/simpletodolist/todolists.html

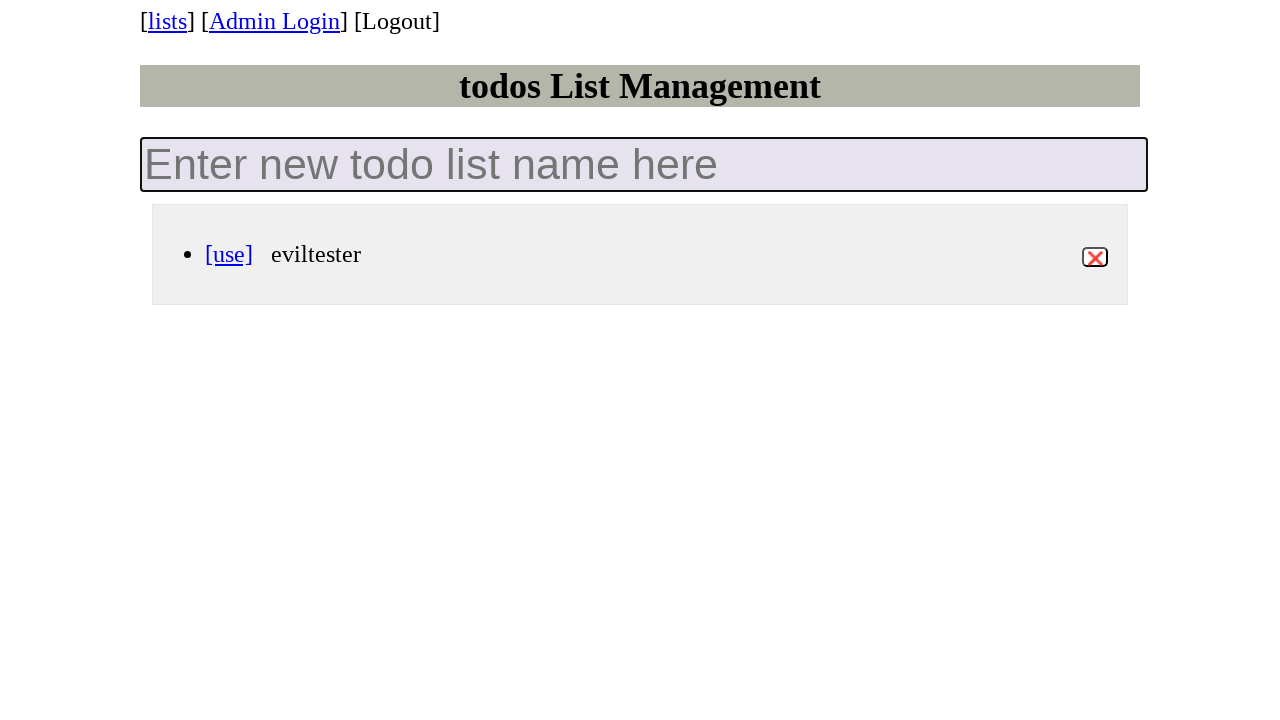

Filled new todo list input field with 'my-new-list' on .new-todo-list
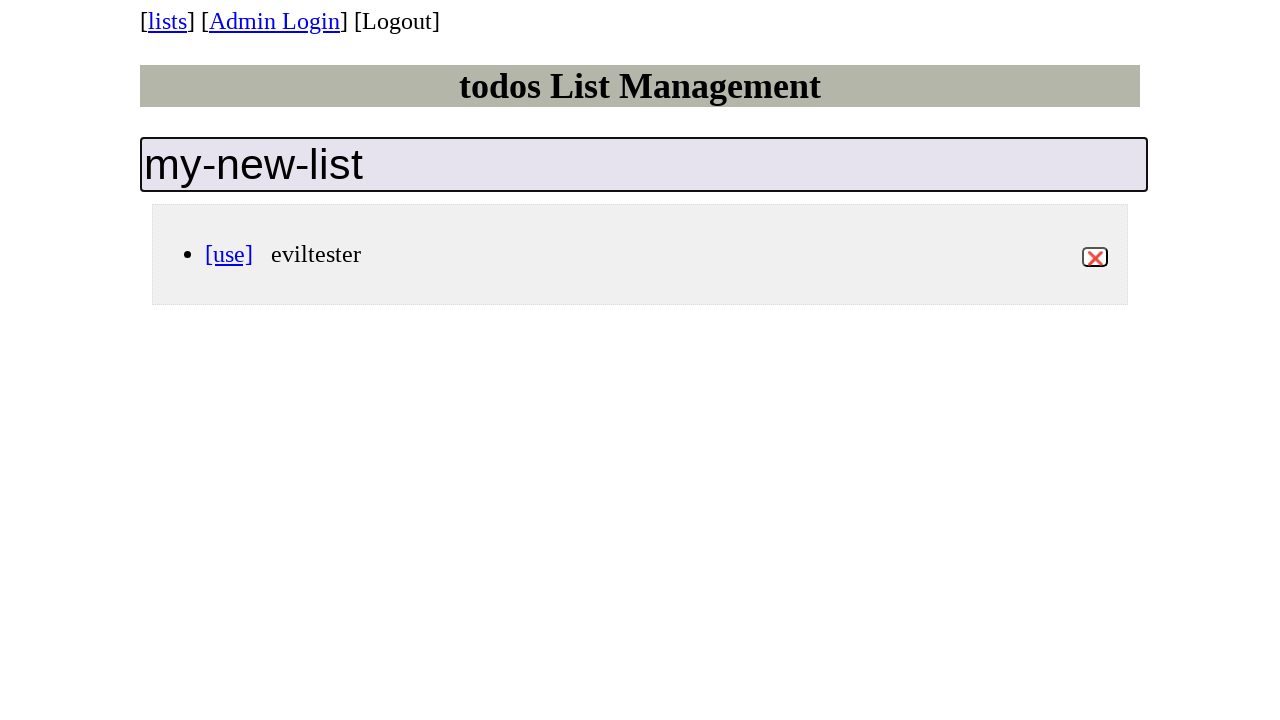

Pressed Enter to create the todo list on .new-todo-list
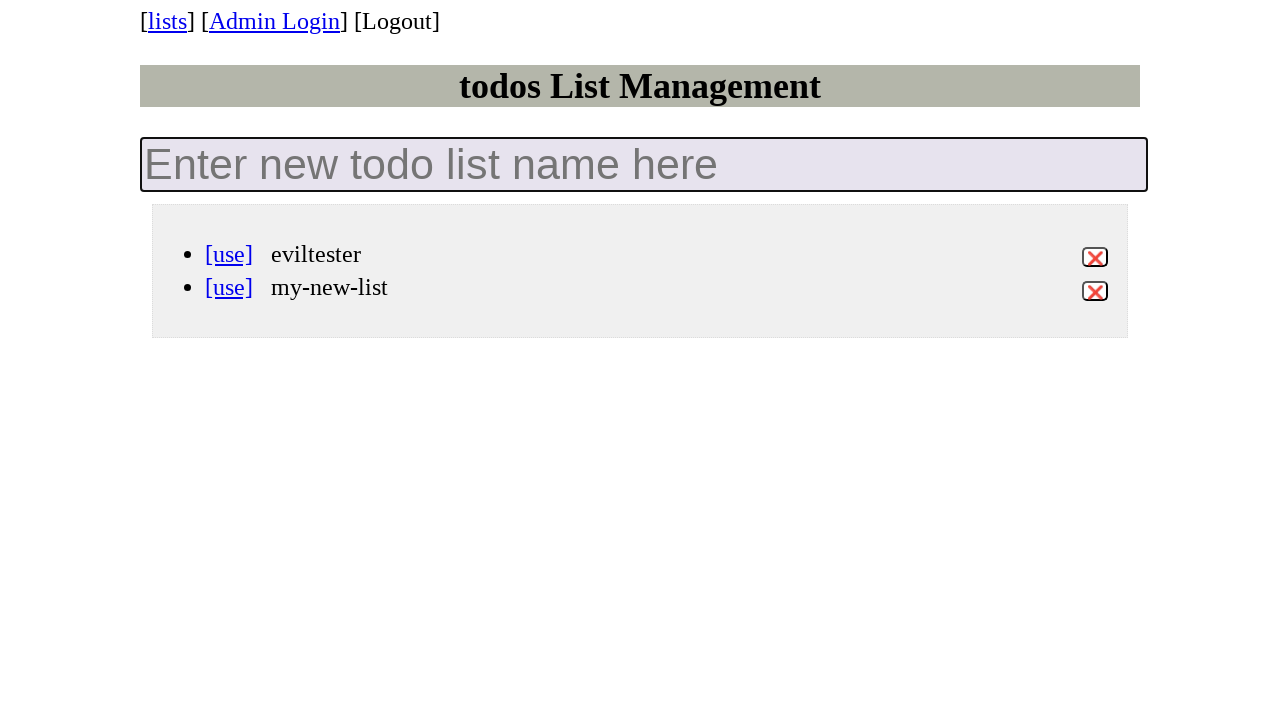

Todo list 'my-new-list' appeared in the list
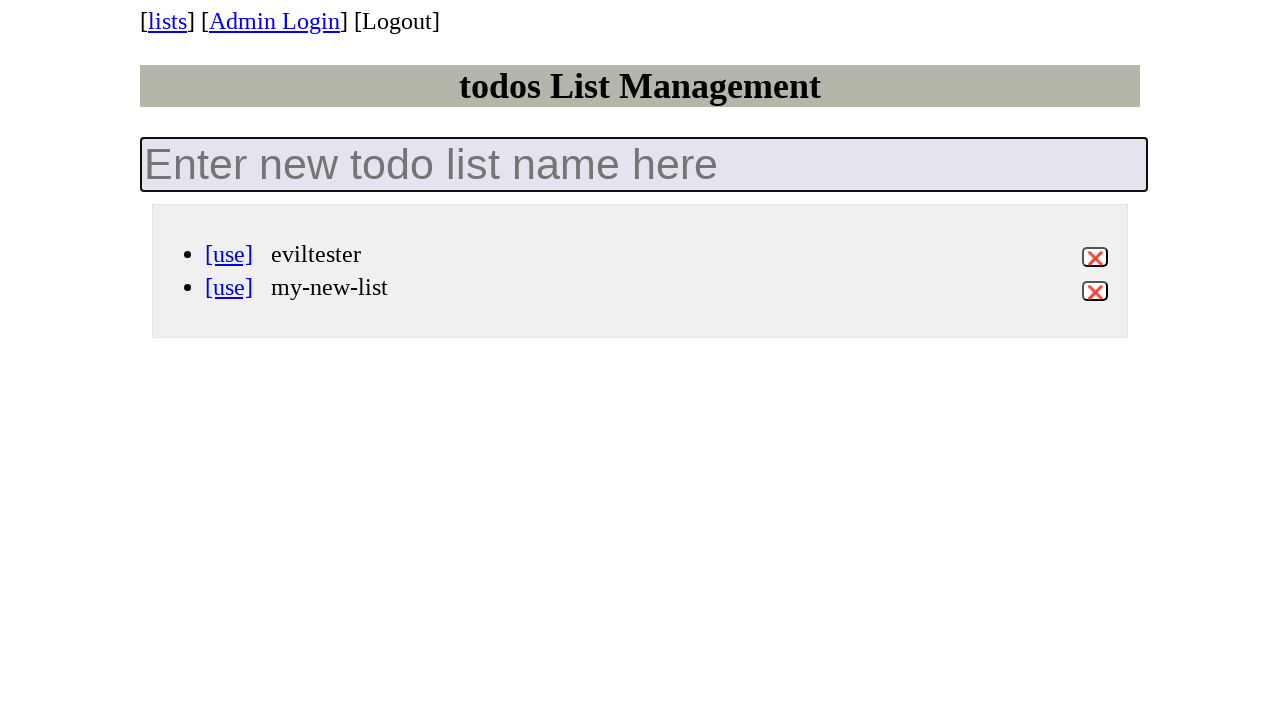

Clicked on 'my-new-list' to navigate into it at (229, 287) on li[data-id='my-new-list'] a
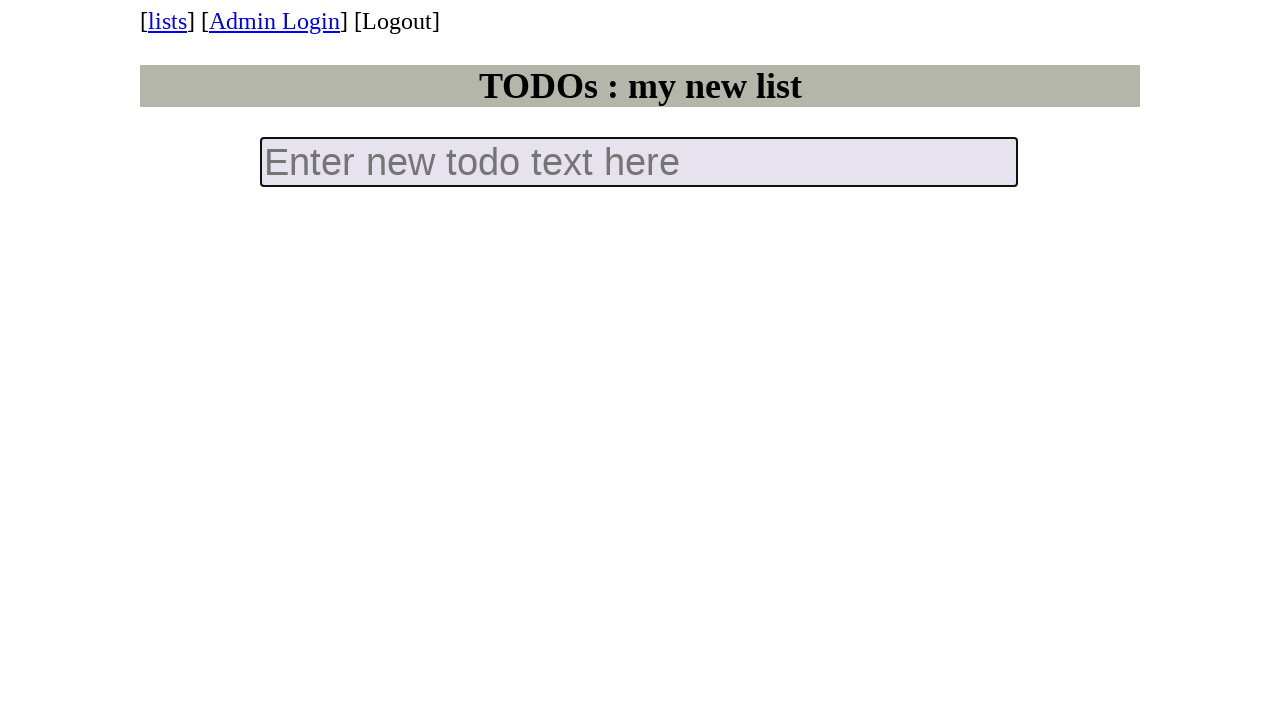

Filled new todo input field with 'Do this thing' on input.new-todo
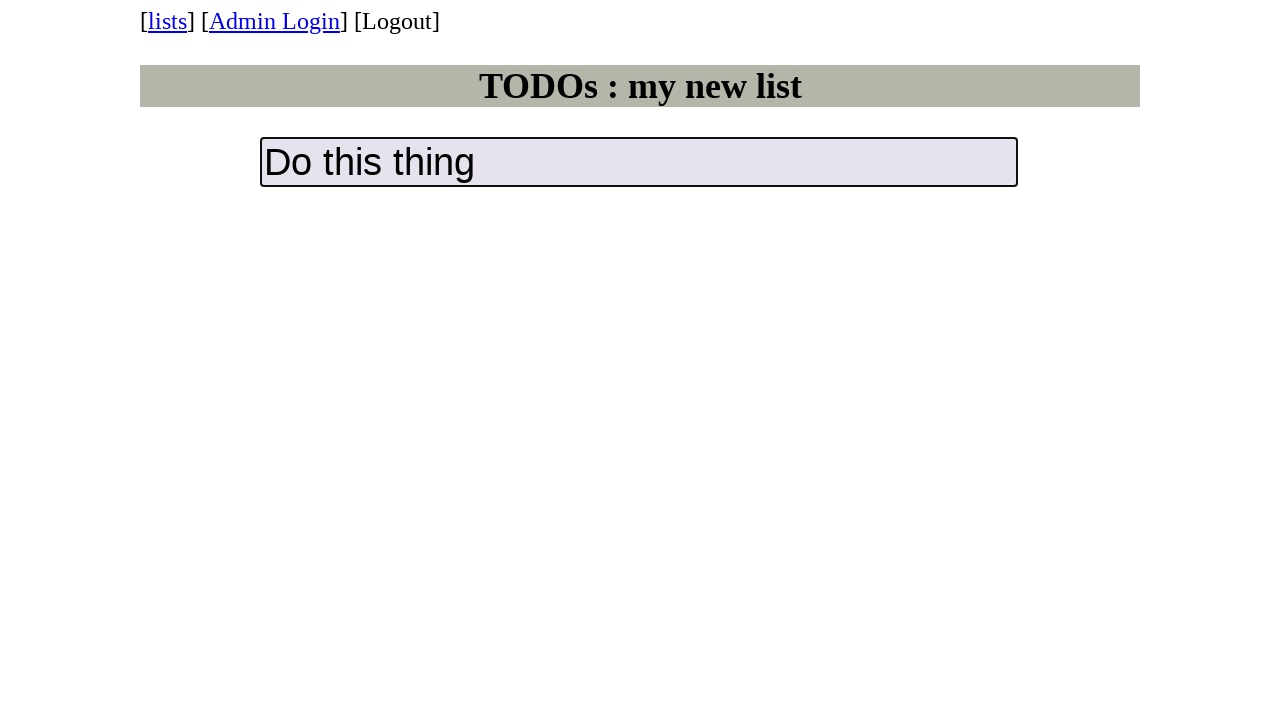

Pressed Enter to create the todo item on input.new-todo
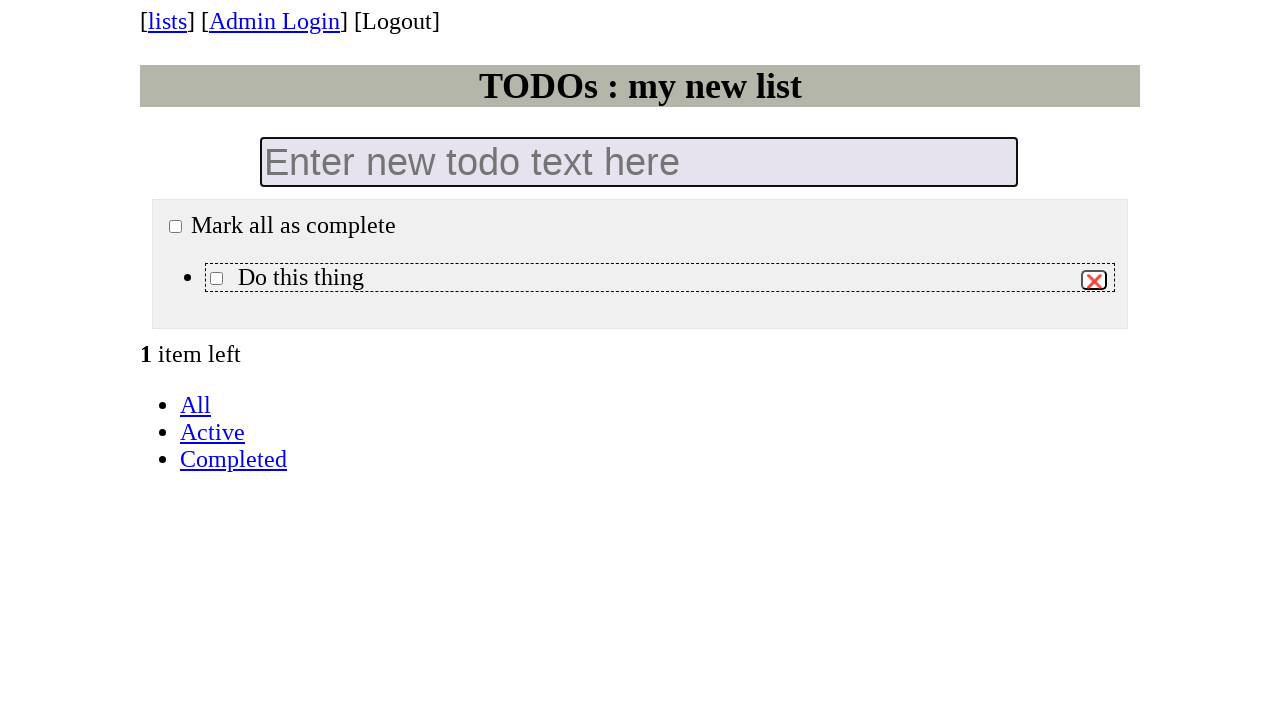

Todo item appeared in the list
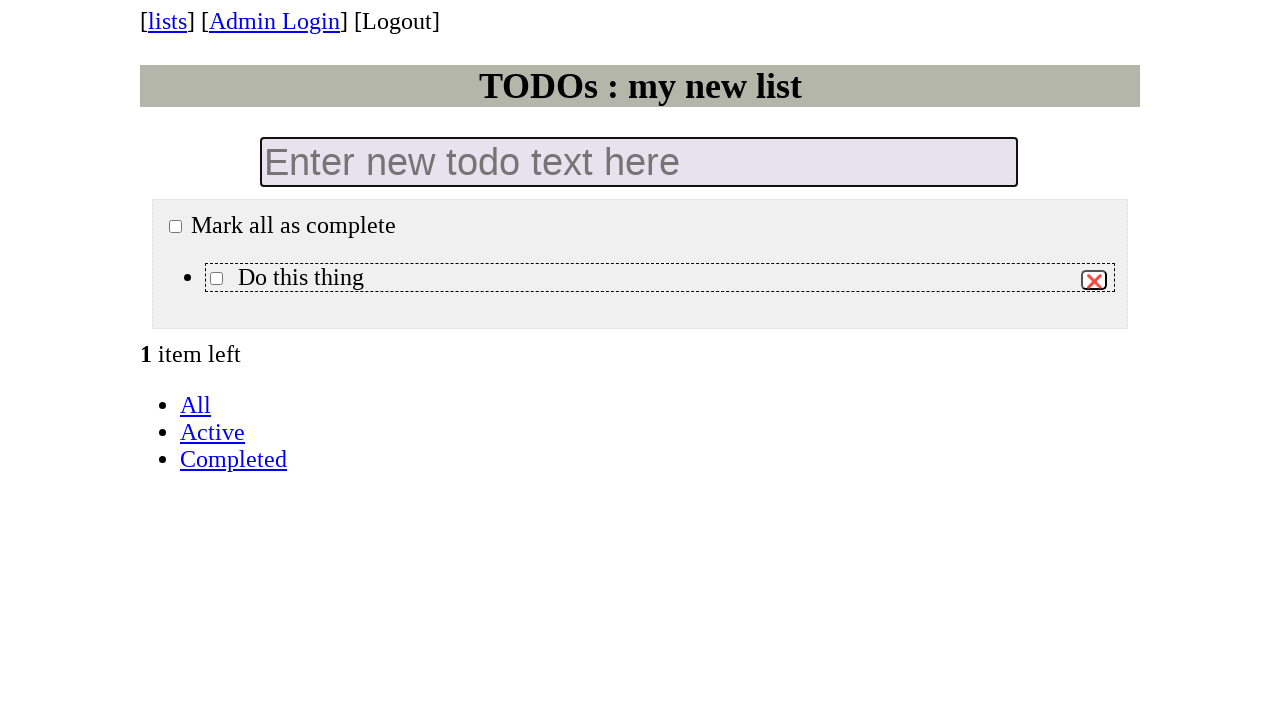

Verified exactly one todo item exists in the list
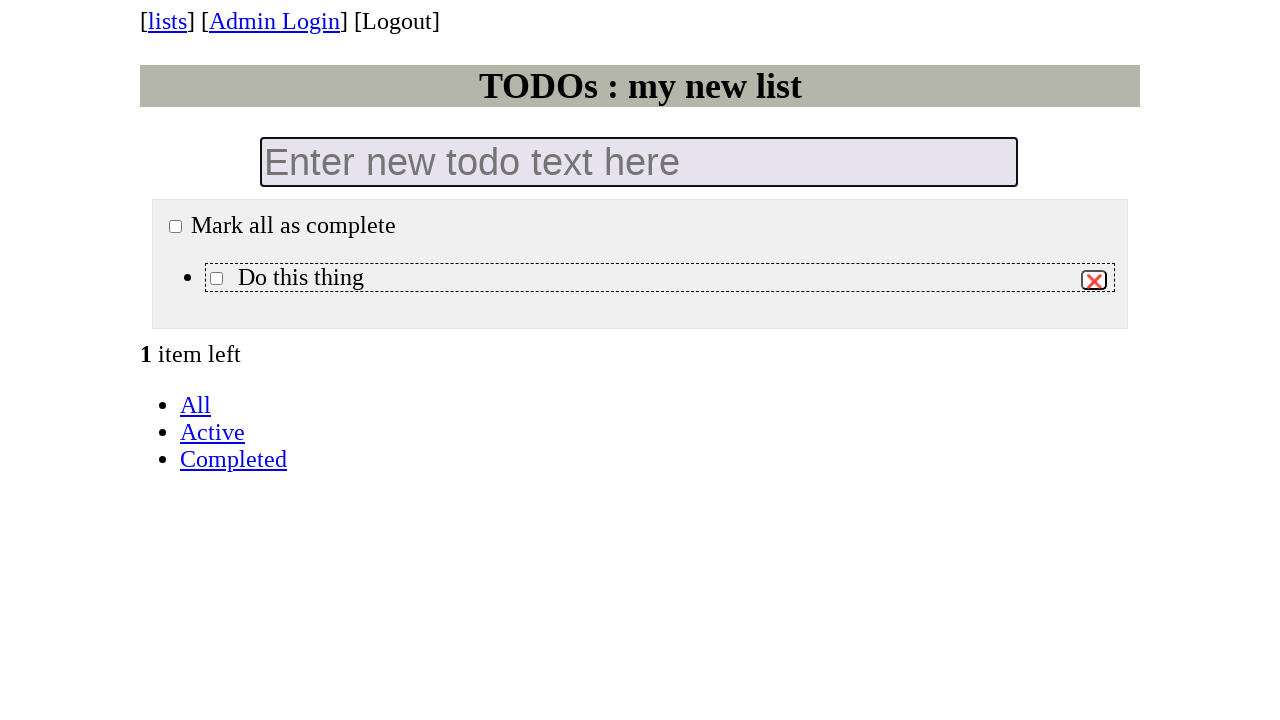

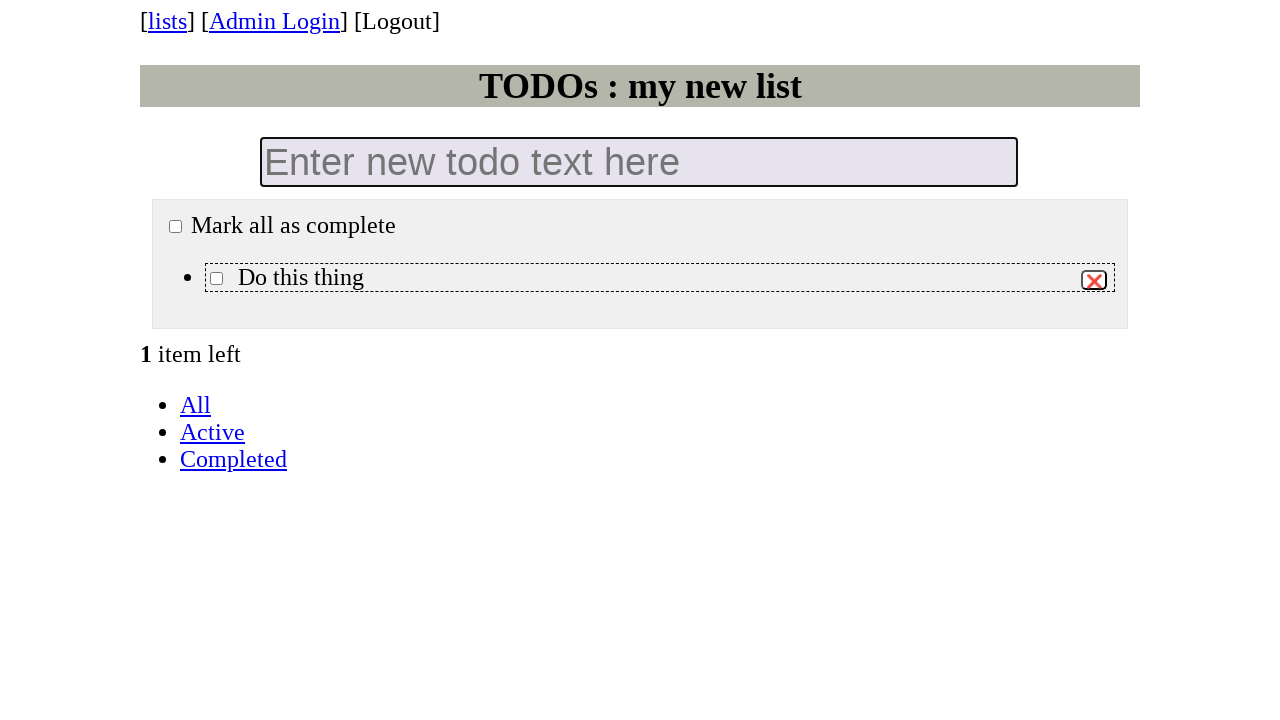